Tests state dropdown functionality by selecting Illinois, Virginia, and California using different selection methods (visible text, value, index), then verifies California is the final selected option.

Starting URL: http://practice.cydeo.com/dropdown

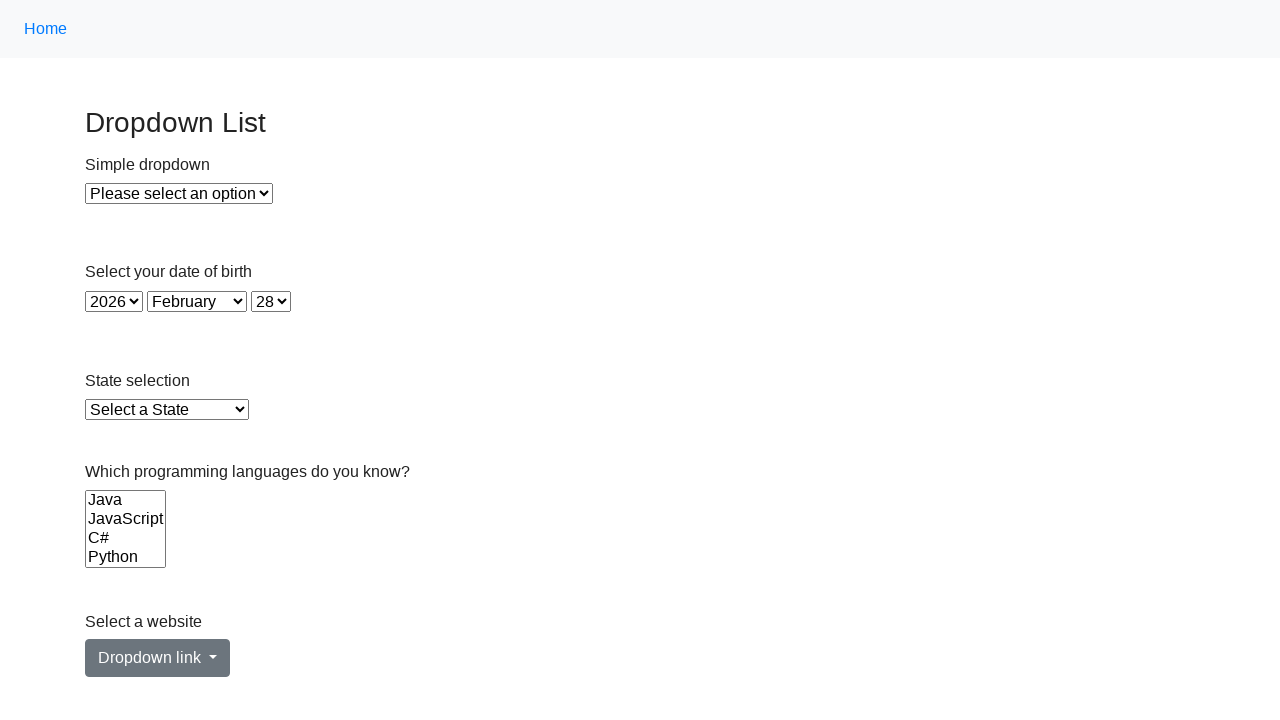

Selected Illinois from state dropdown using visible text on select#state
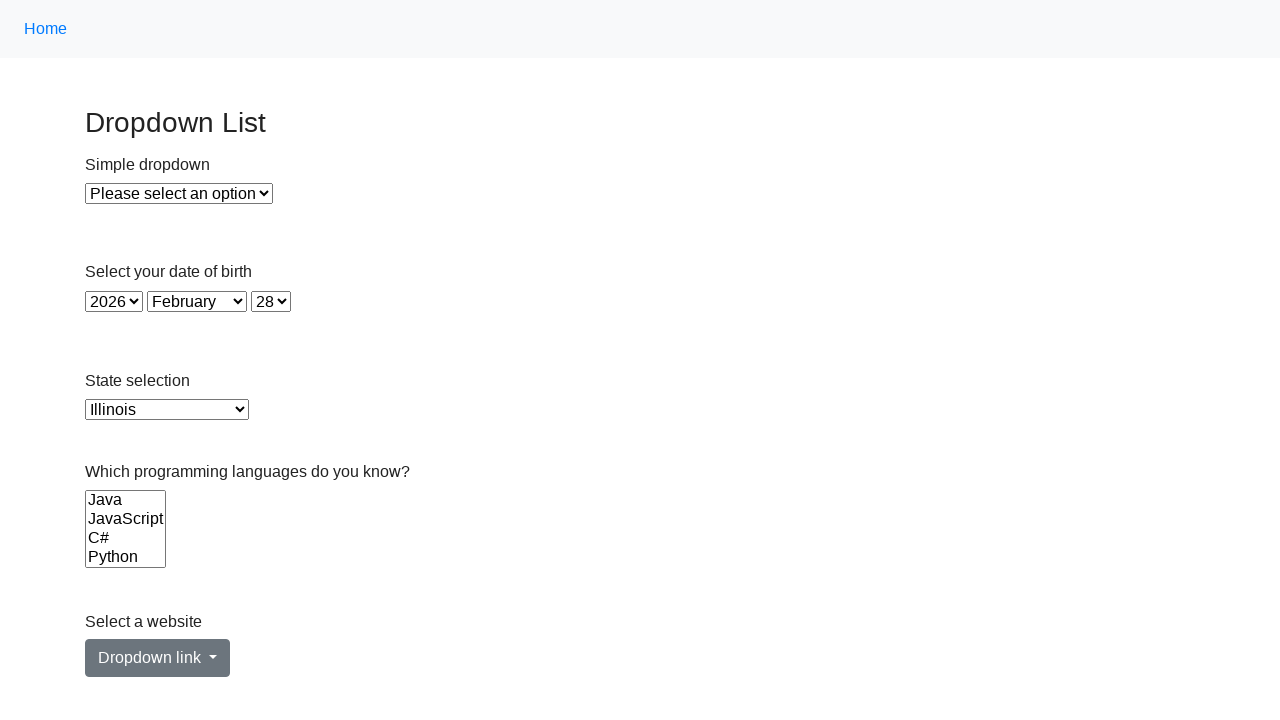

Selected Virginia from state dropdown using value attribute on select#state
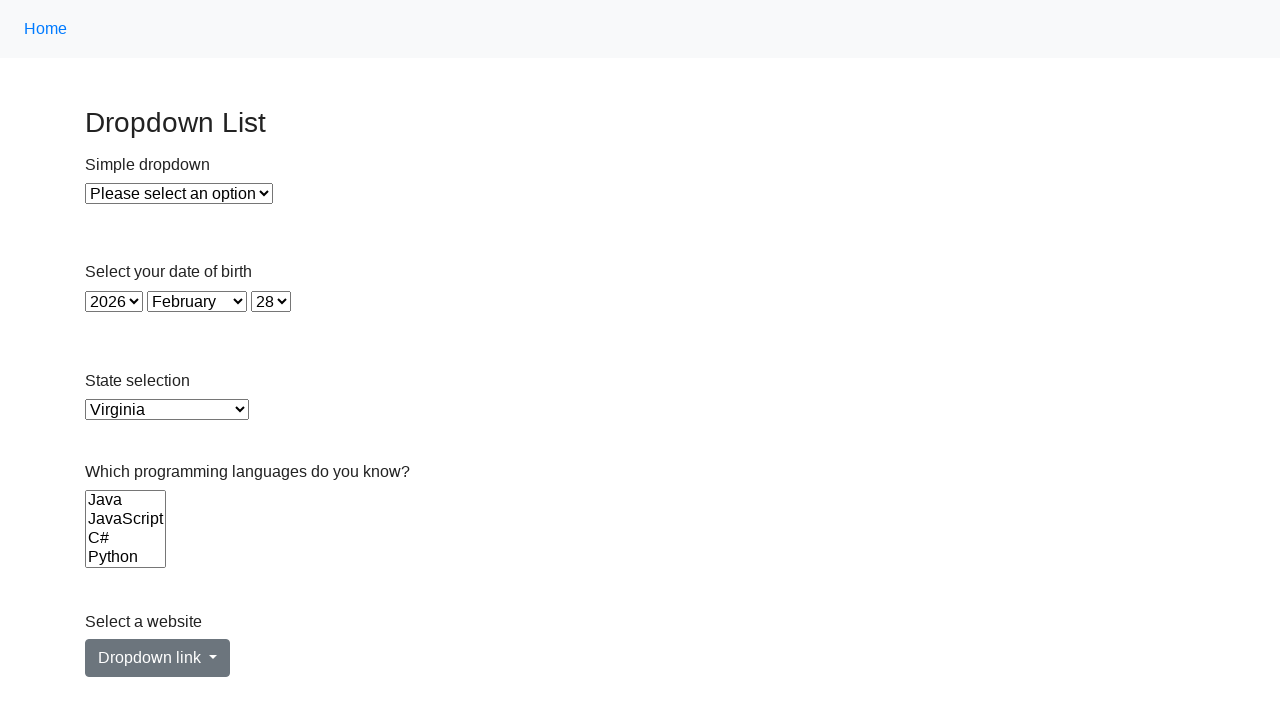

Selected California from state dropdown using index 5 on select#state
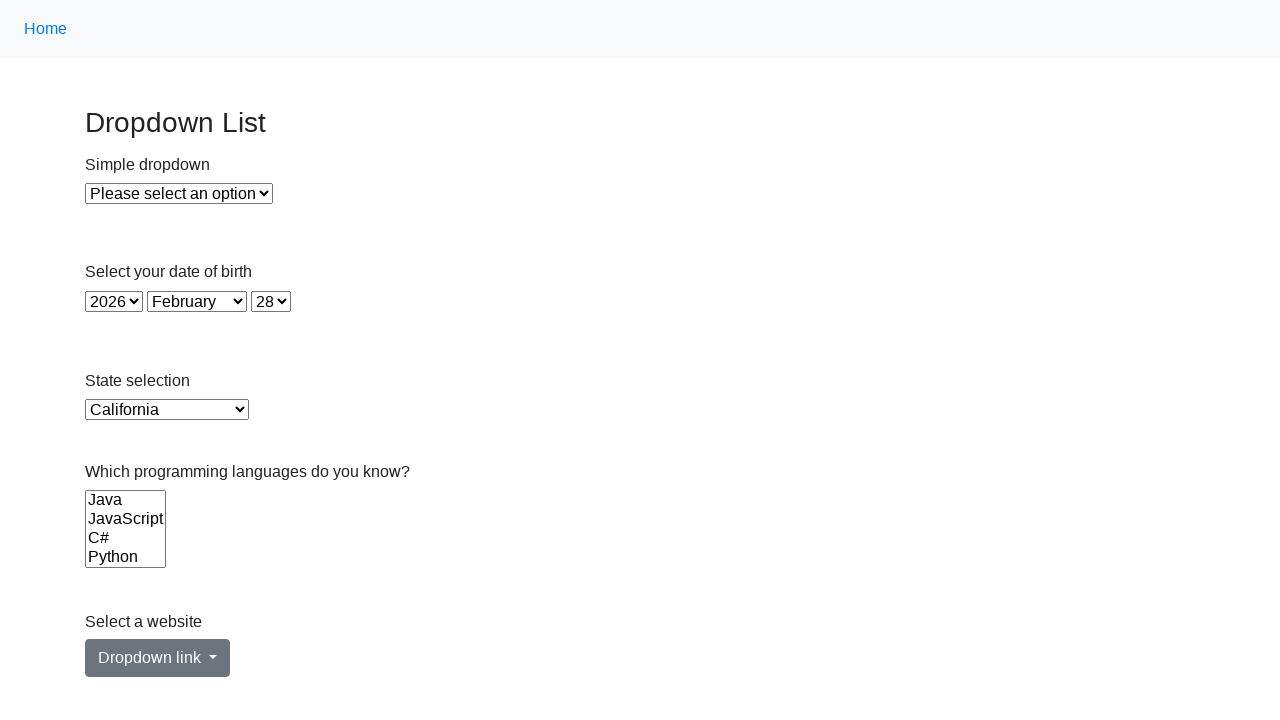

Retrieved currently selected option element
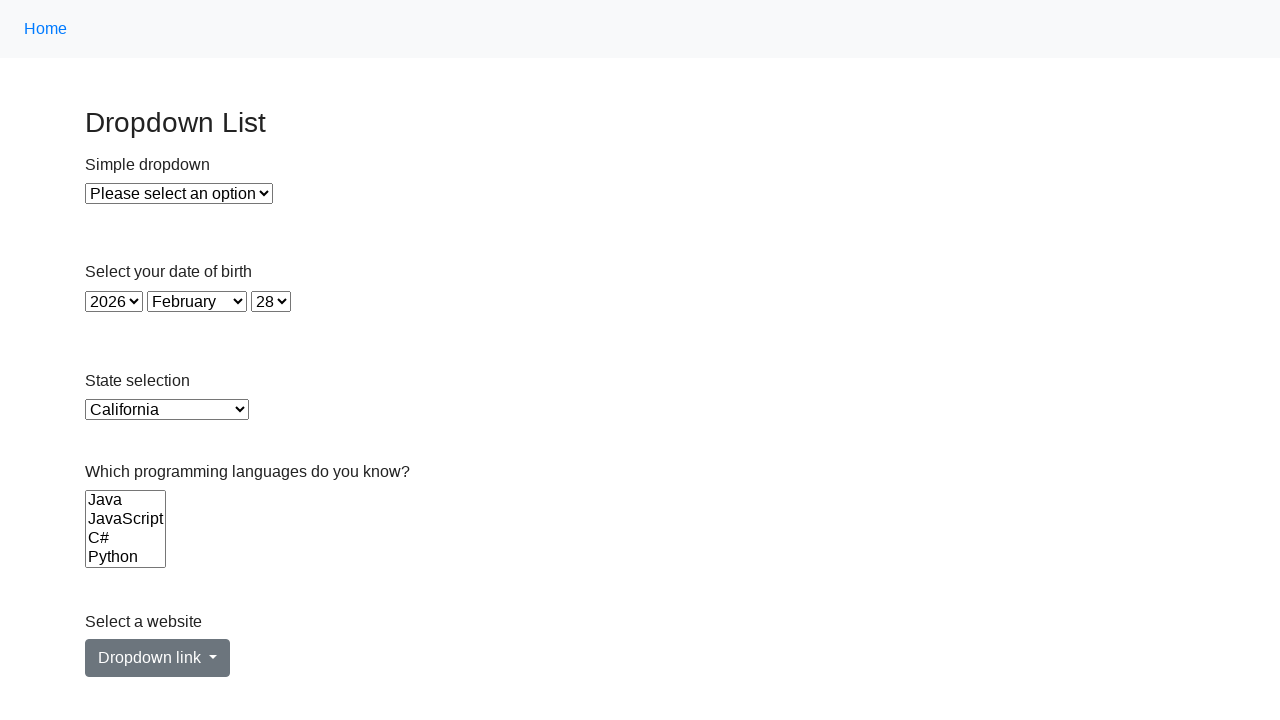

Verified that California is the final selected option
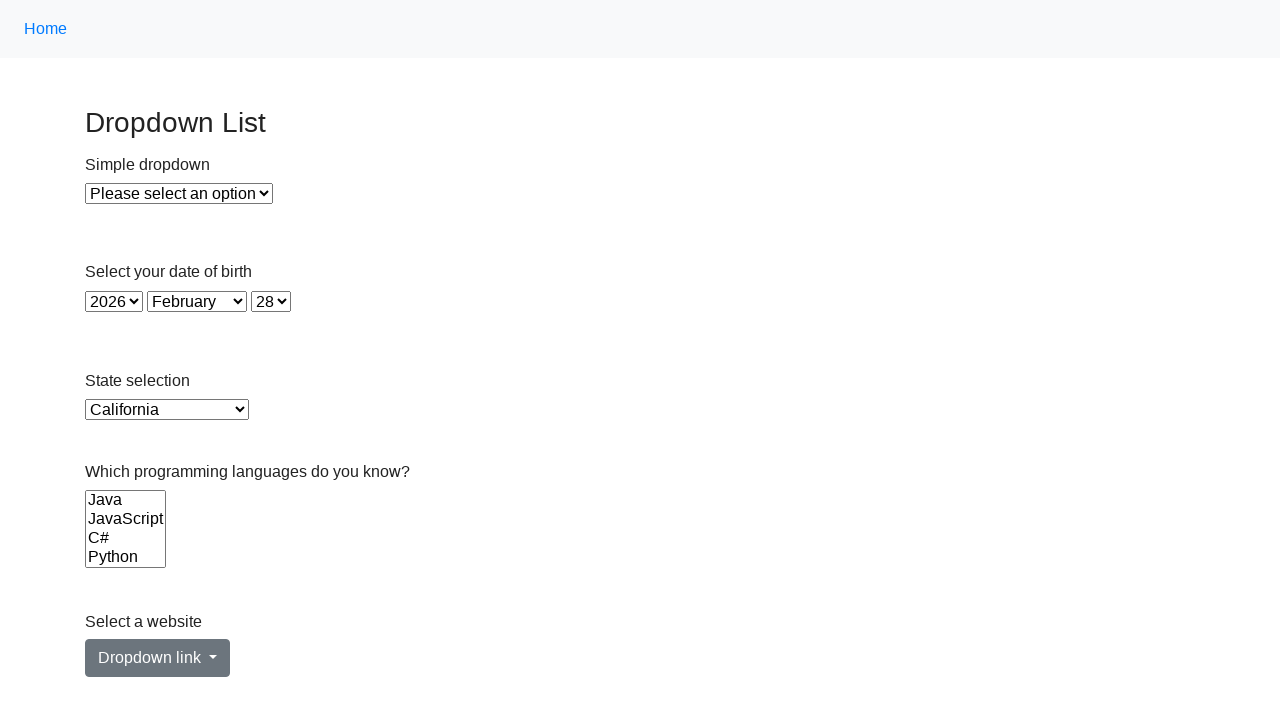

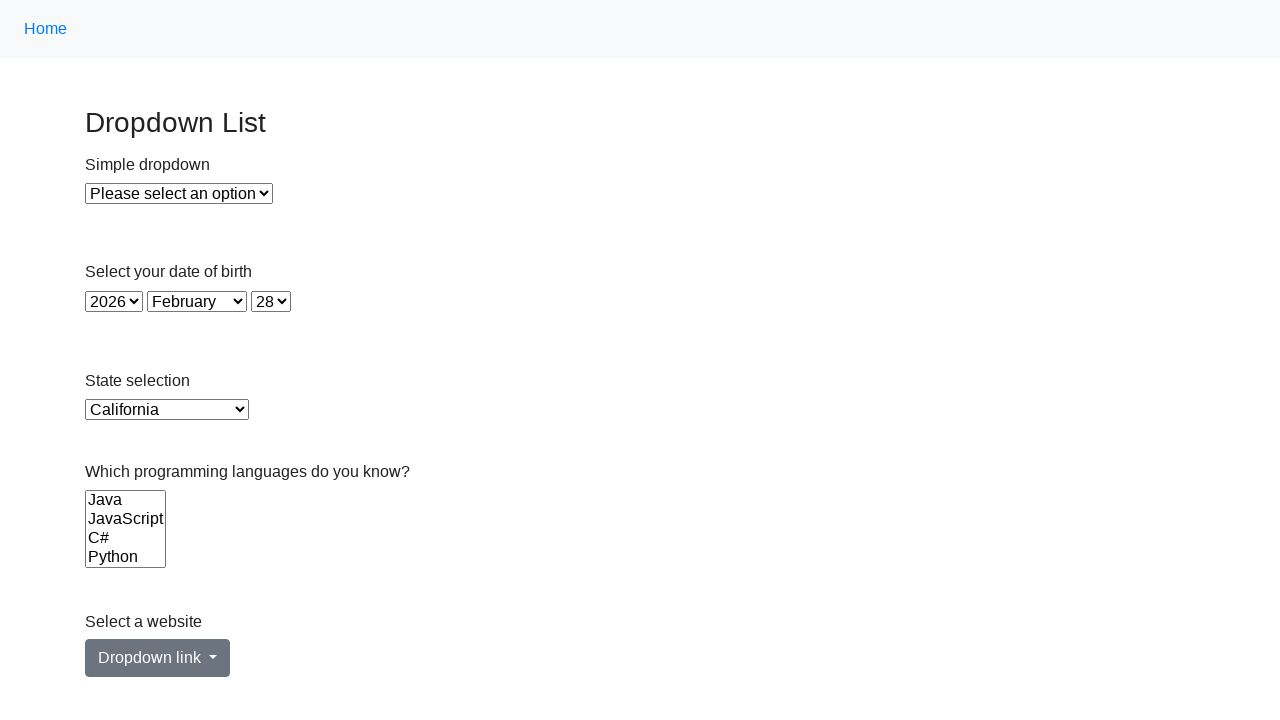